Tests adding specific items to a shopping cart on an e-commerce practice site by iterating through products and clicking "Add to cart" for Cucumber, Brocolli, and Beetroot.

Starting URL: https://rahulshettyacademy.com/seleniumPractise/

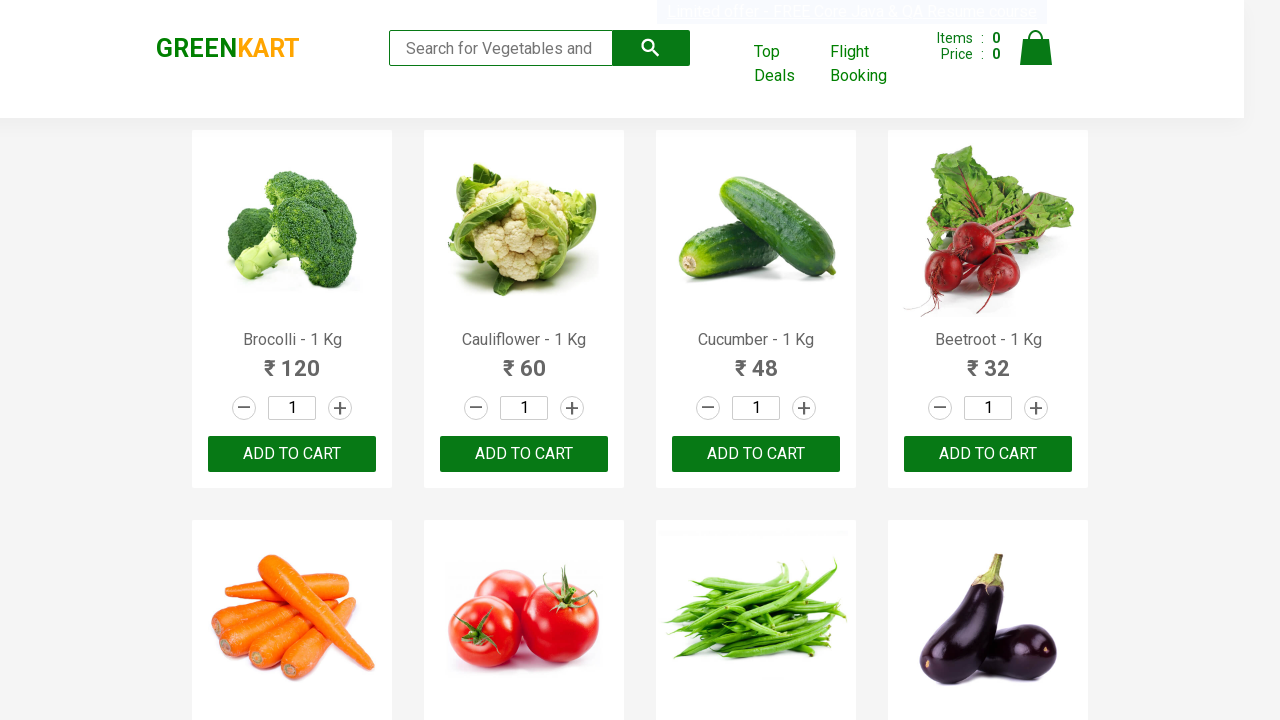

Waited for product list to load
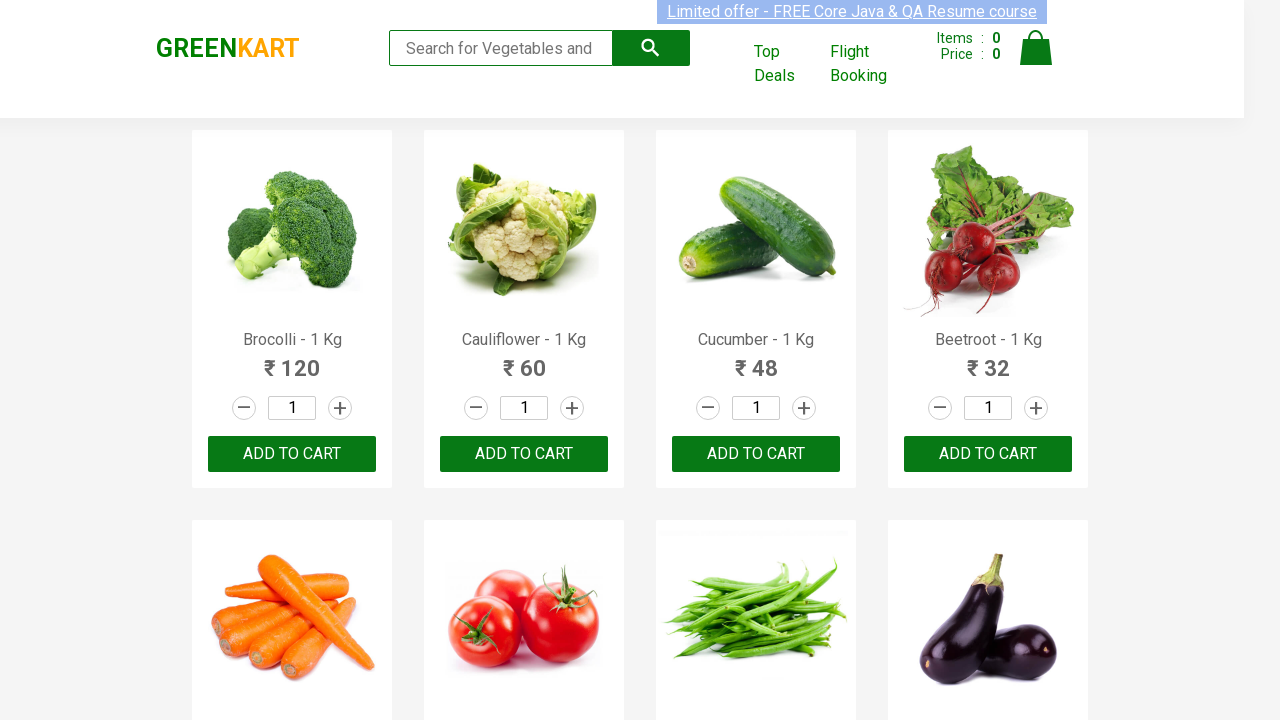

Retrieved all product name elements
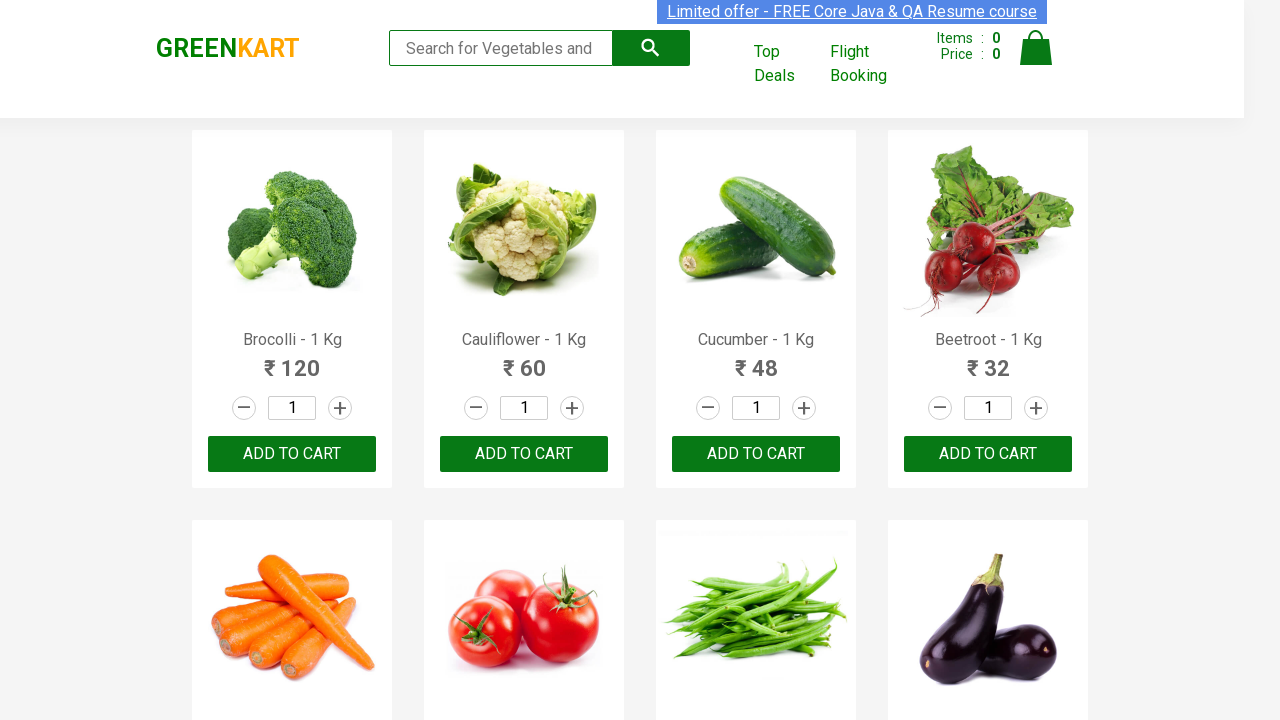

Retrieved all 'Add to cart' buttons
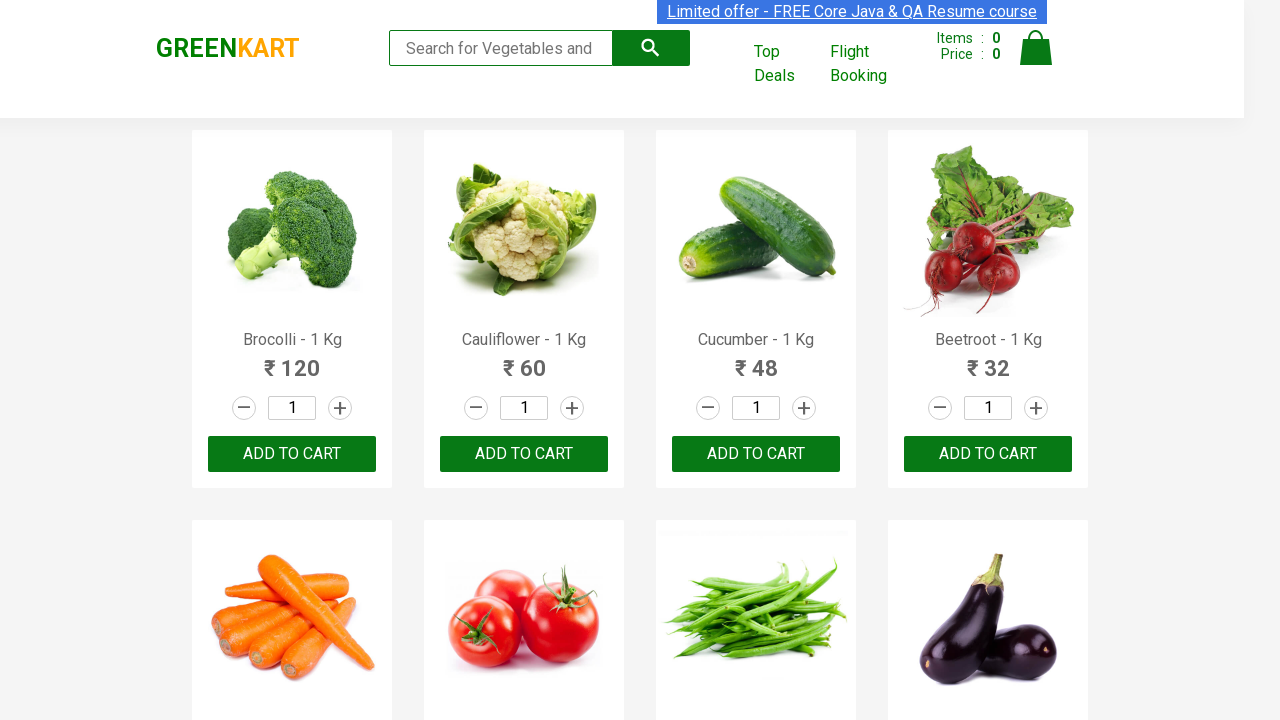

Clicked 'Add to cart' for Brocolli at (292, 454) on div.product-action button >> nth=0
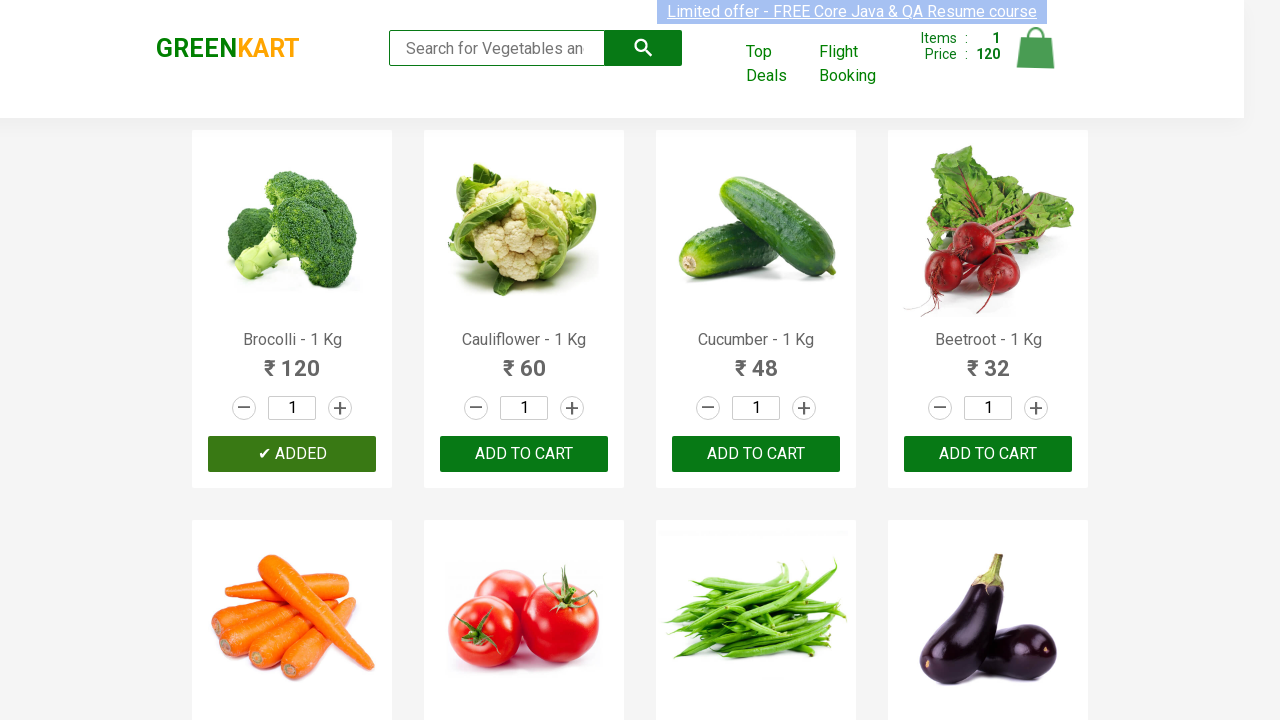

Clicked 'Add to cart' for Cucumber at (756, 454) on div.product-action button >> nth=2
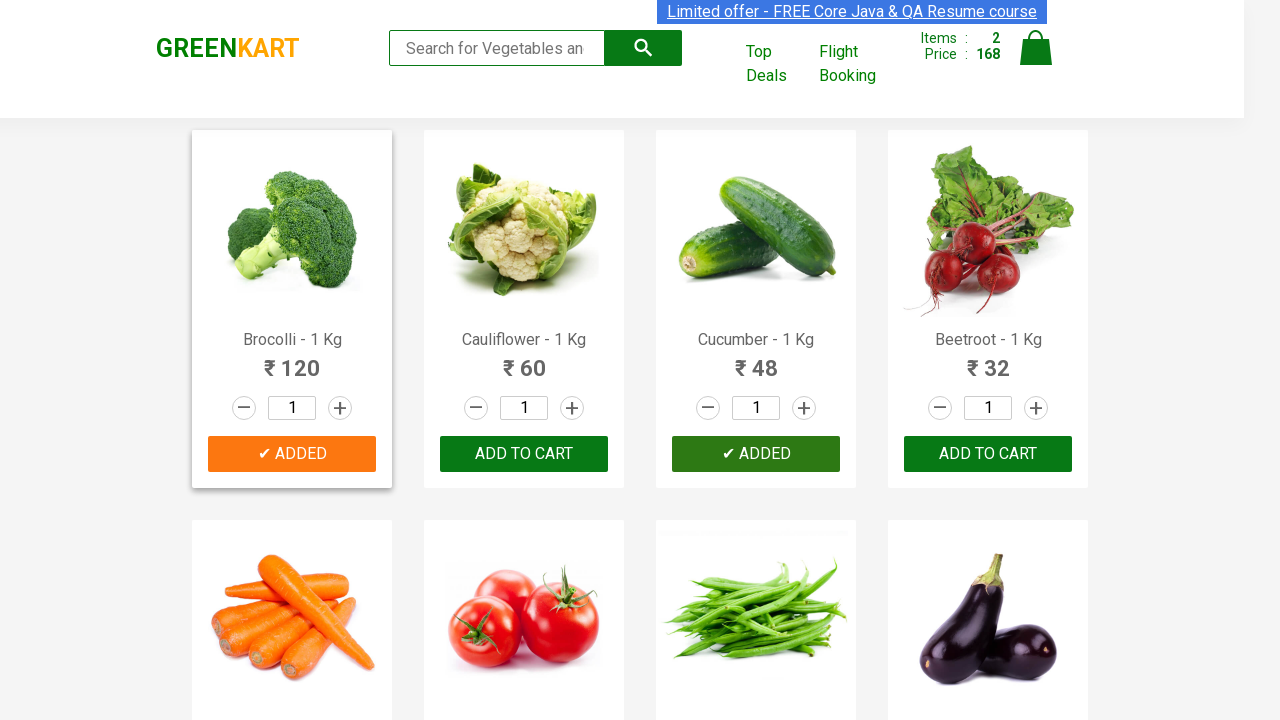

Clicked 'Add to cart' for Beetroot at (988, 454) on div.product-action button >> nth=3
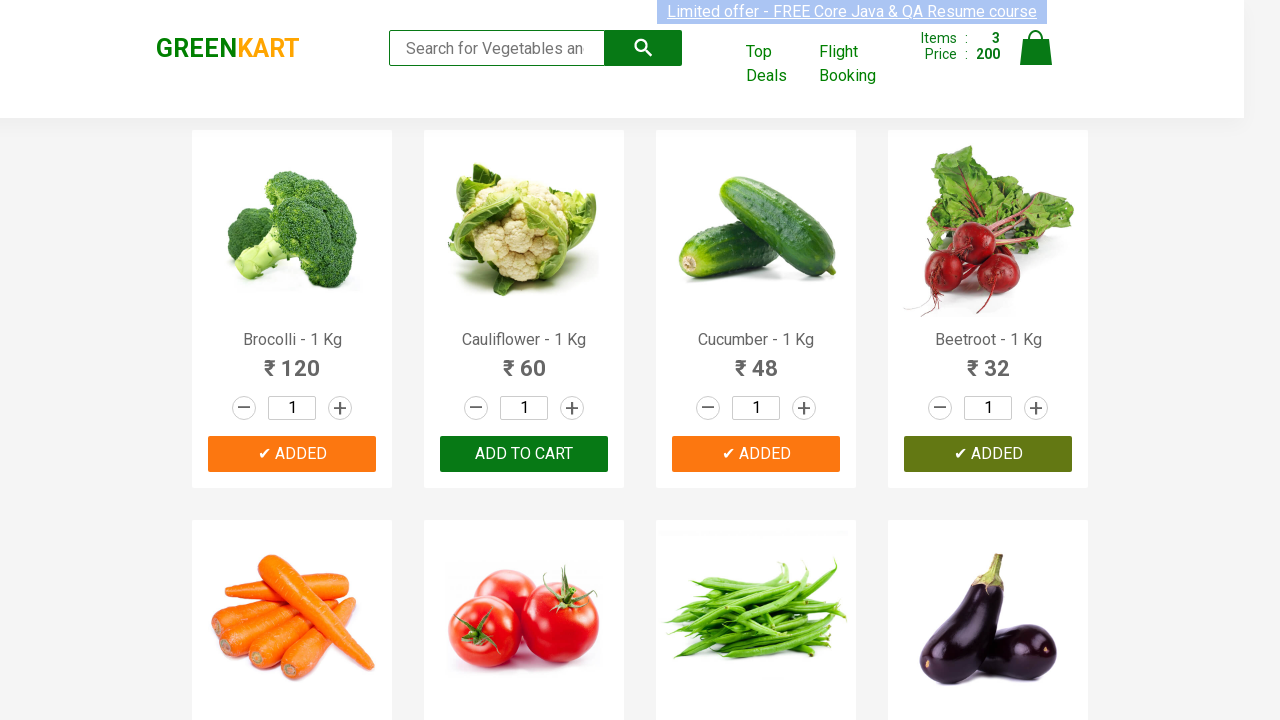

All required items (Cucumber, Brocolli, Beetroot) have been added to cart
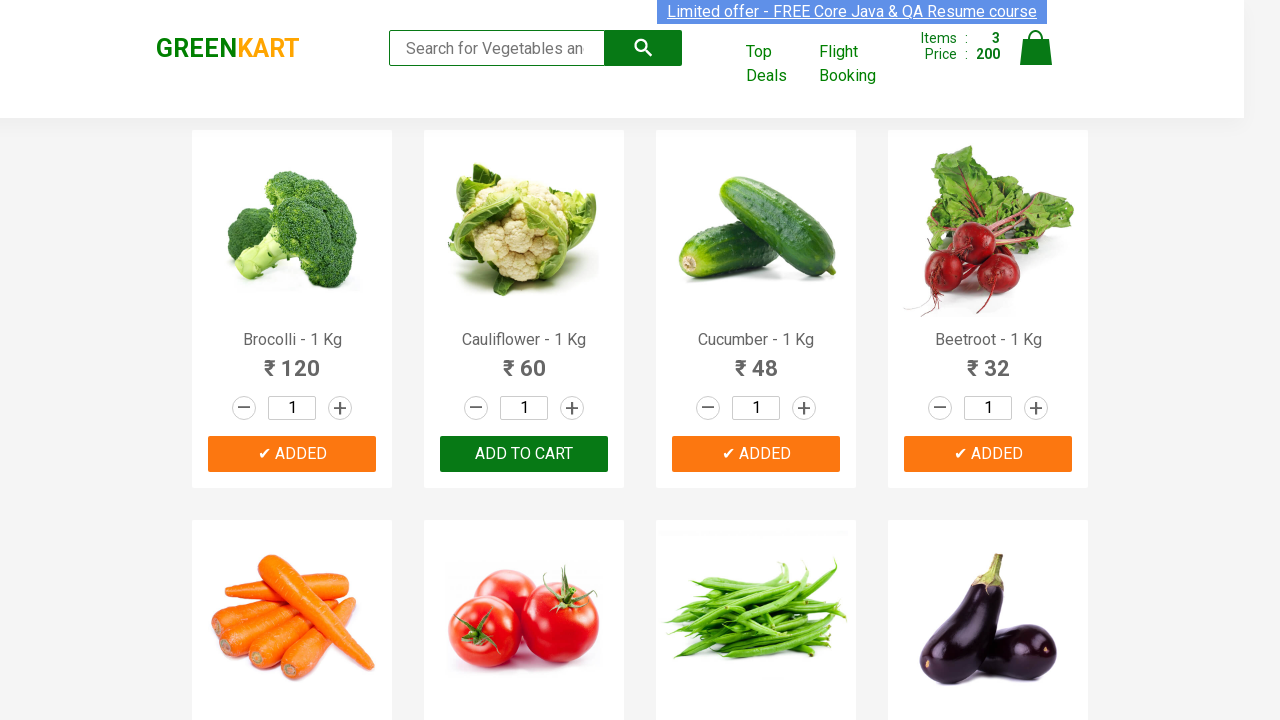

Waited for cart to update
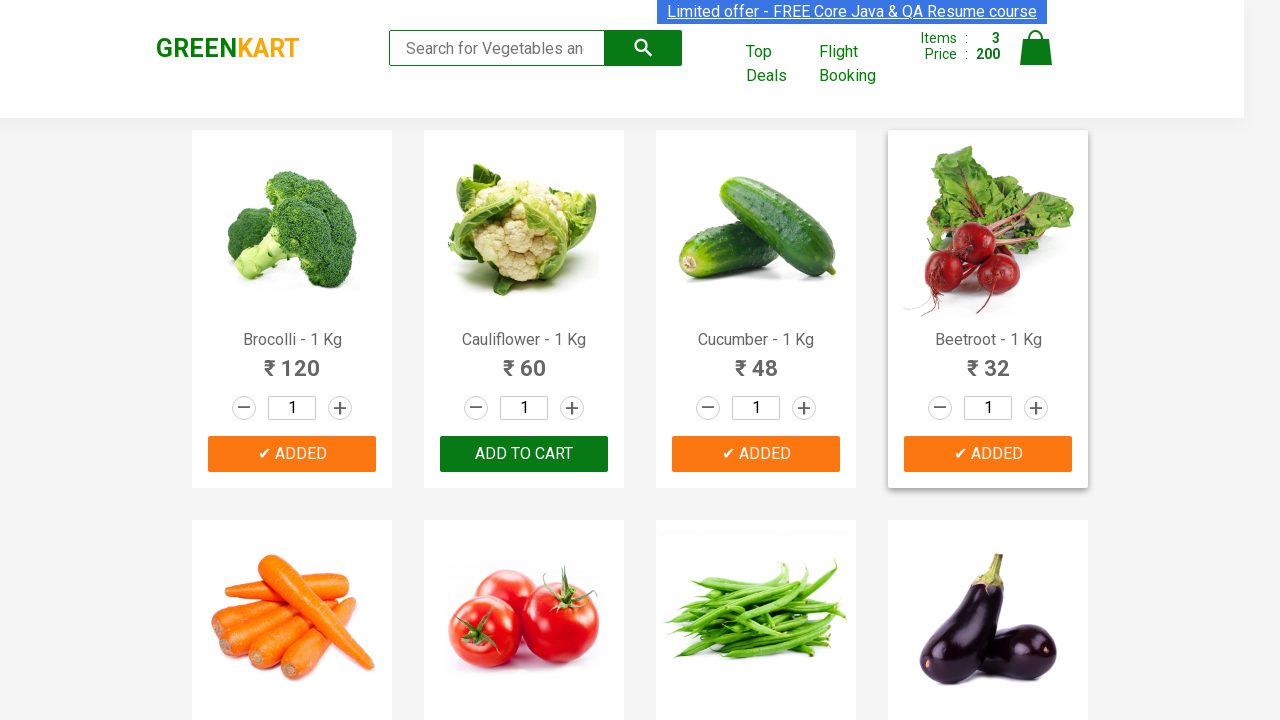

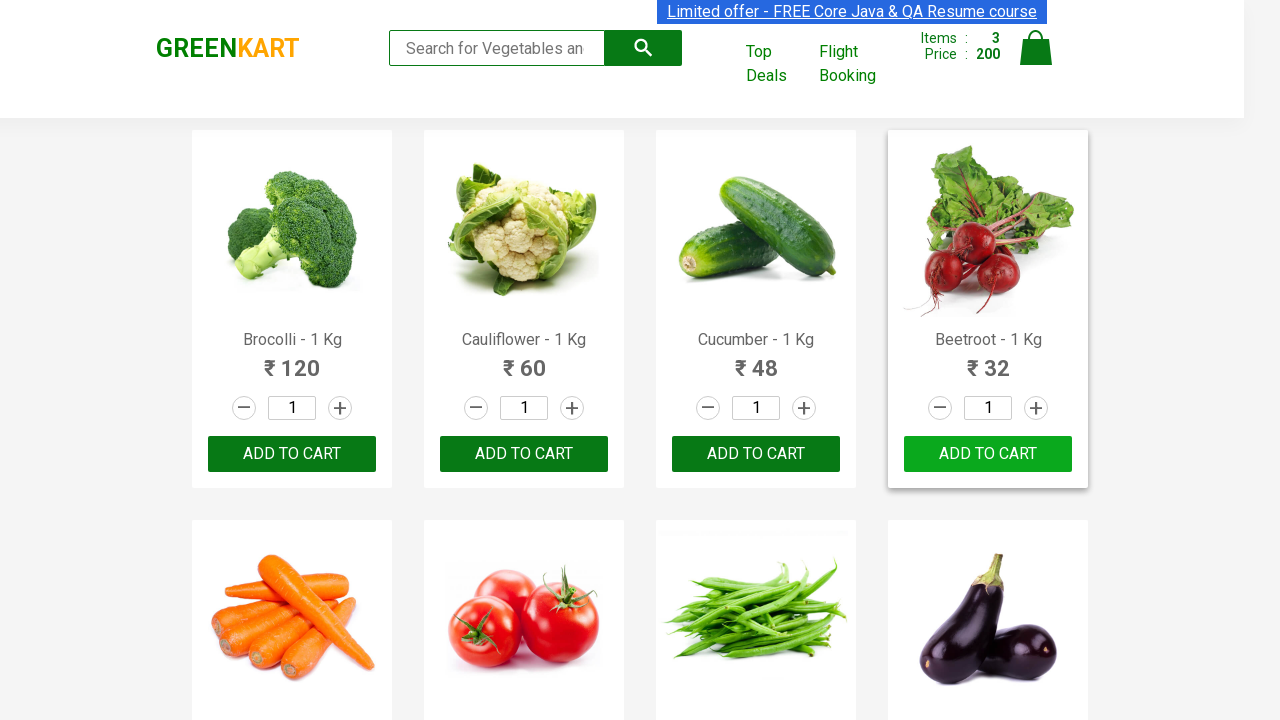